Verifies navigation between pages by clicking on pagination links and checking that content loads on each page.

Starting URL: https://bonigarcia.dev/selenium-webdriver-java/

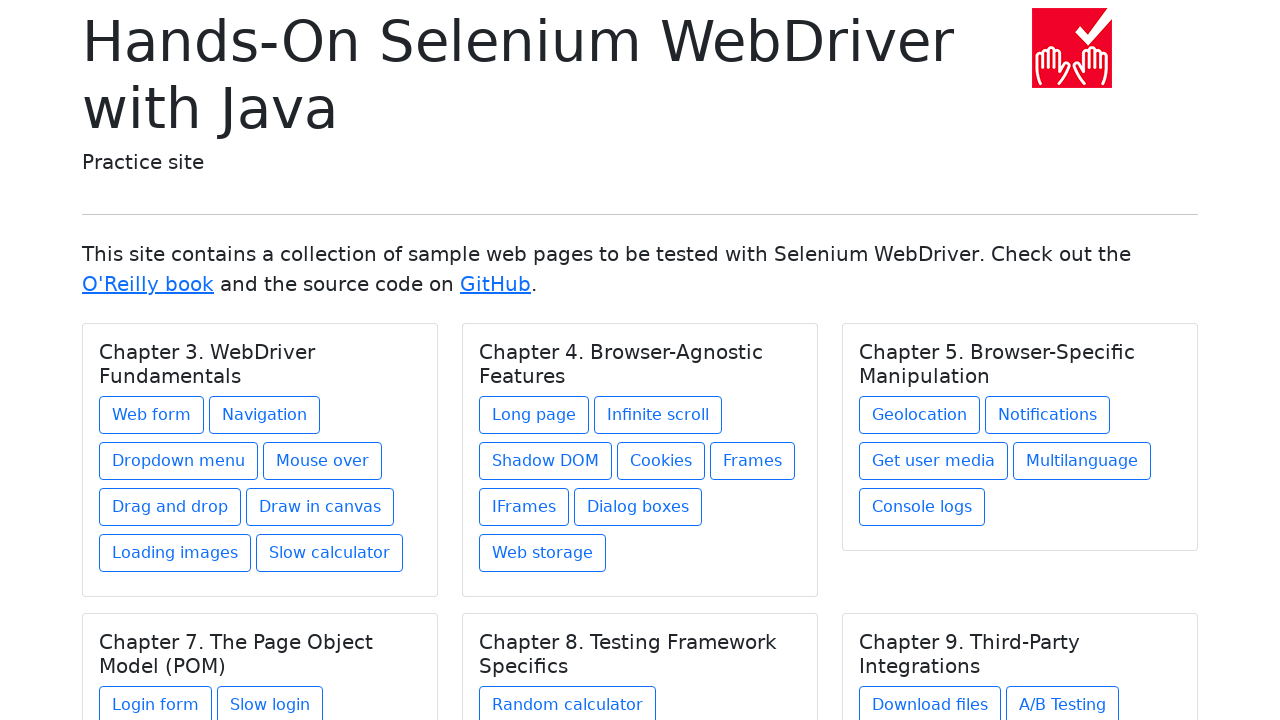

Clicked on navigation1 link at (264, 415) on xpath=//a[@href = 'navigation1.html']
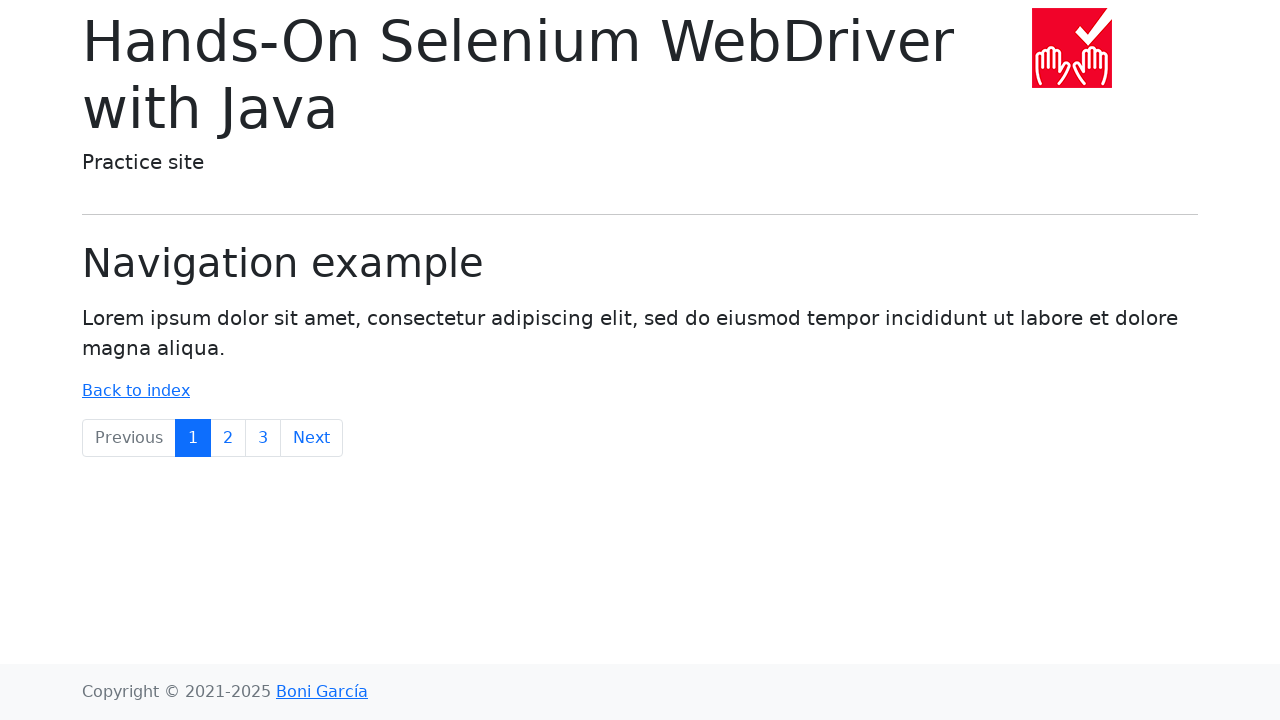

First page content loaded with Lorem ipsum text
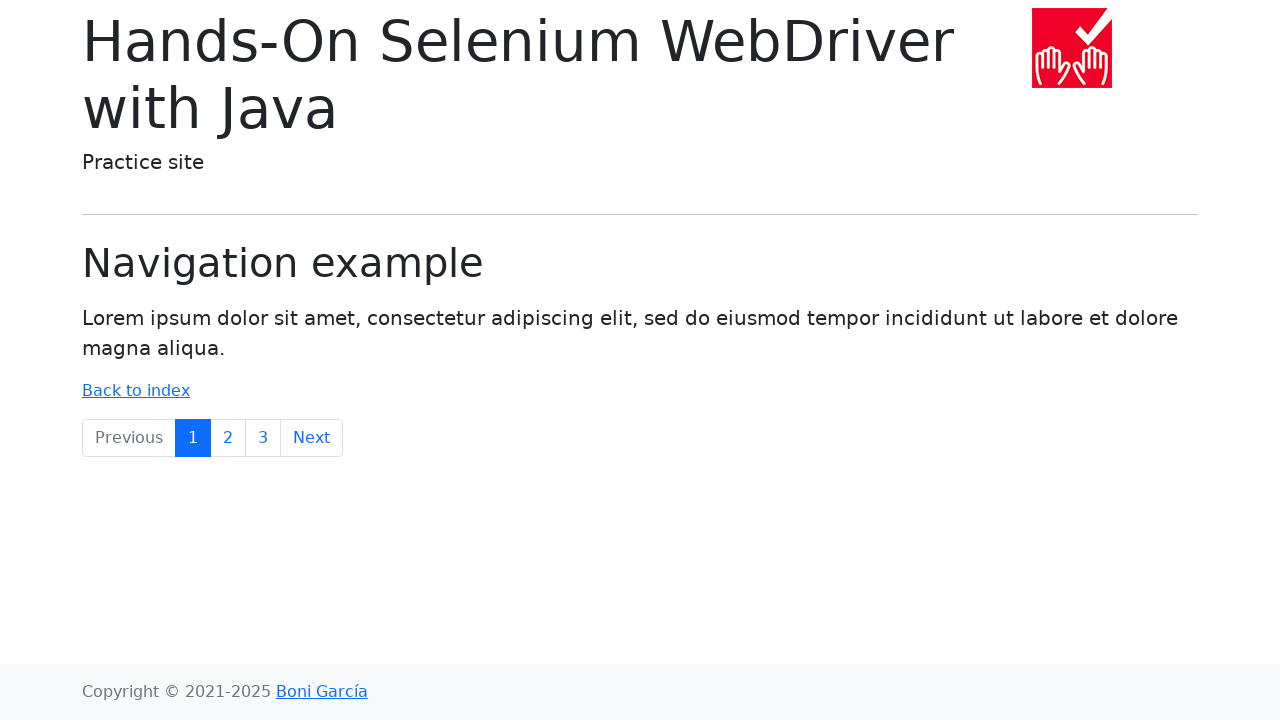

Clicked on pagination link to navigate to page 2 at (228, 438) on a[href*='navigation2']
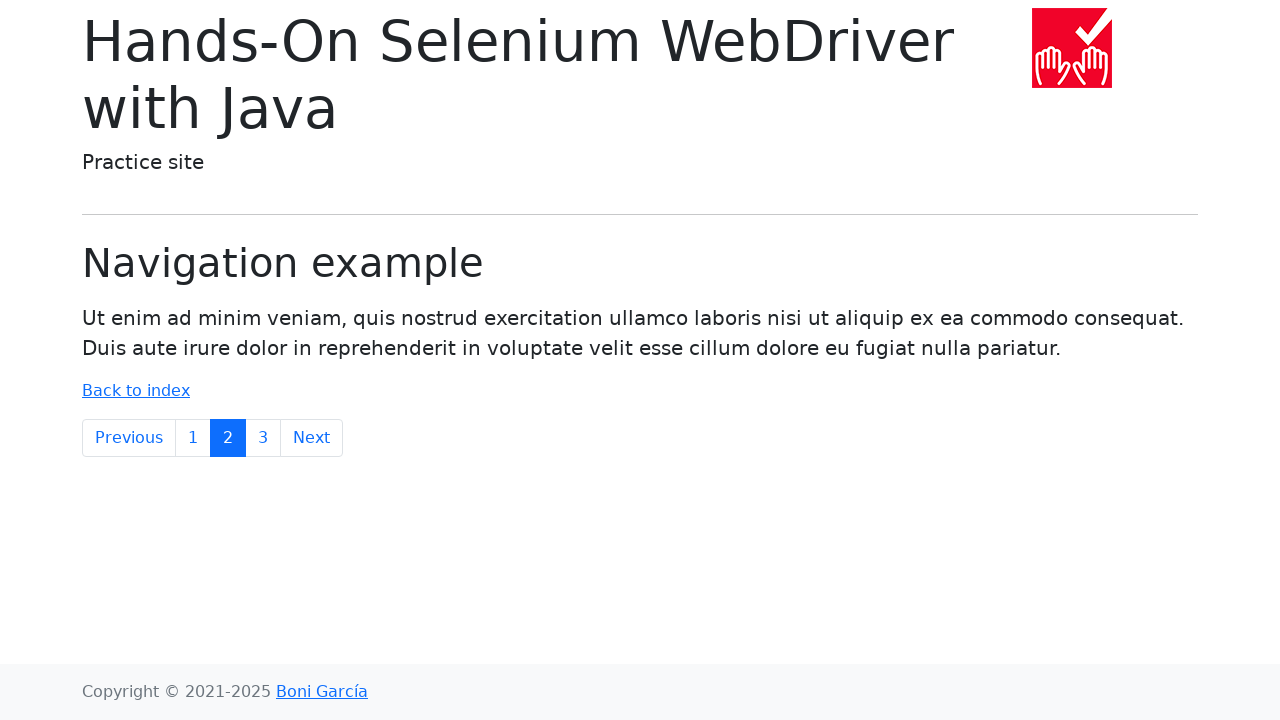

Page 2 content loaded with expected text
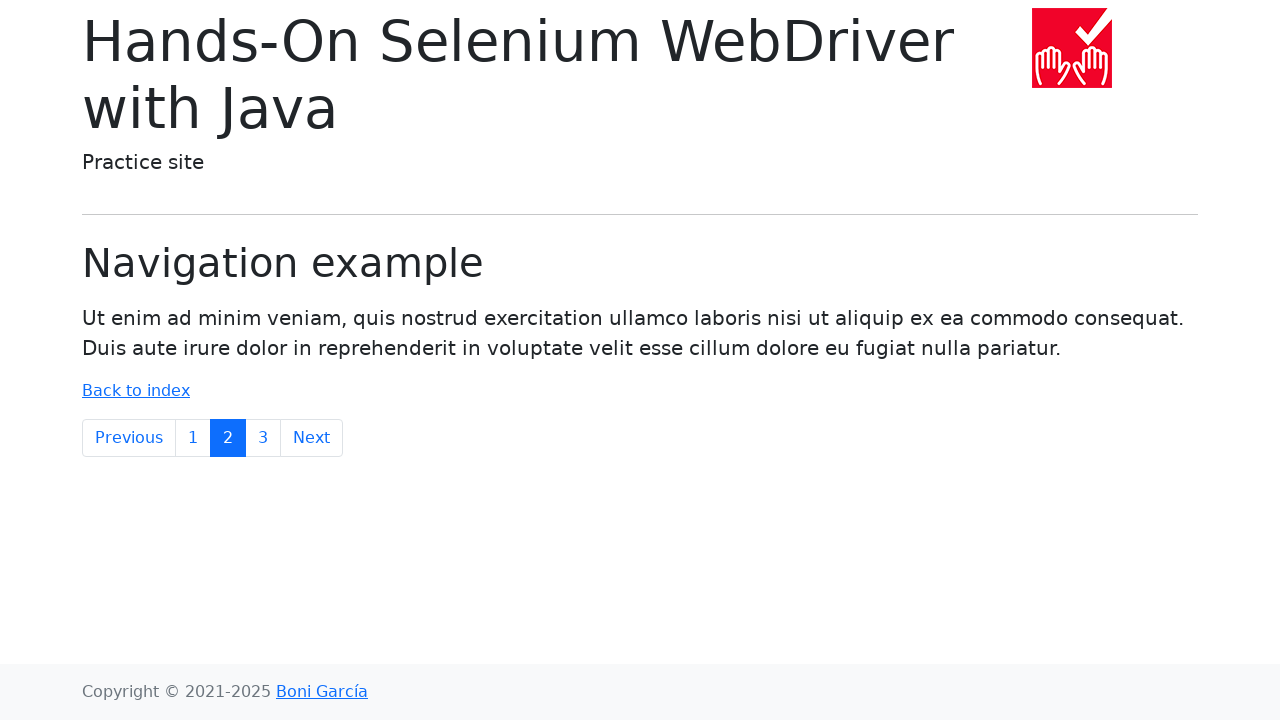

Clicked on pagination link to navigate to page 3 at (263, 438) on a[href*='navigation3']
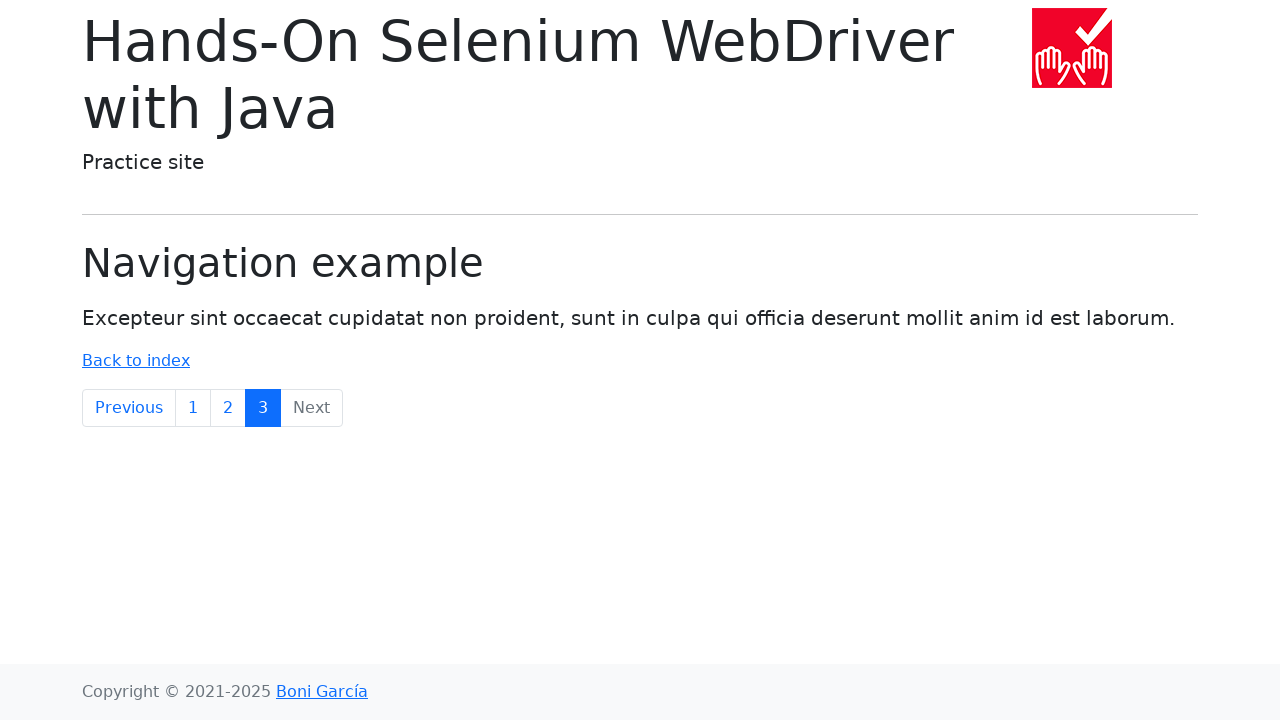

Page 3 content loaded with expected text
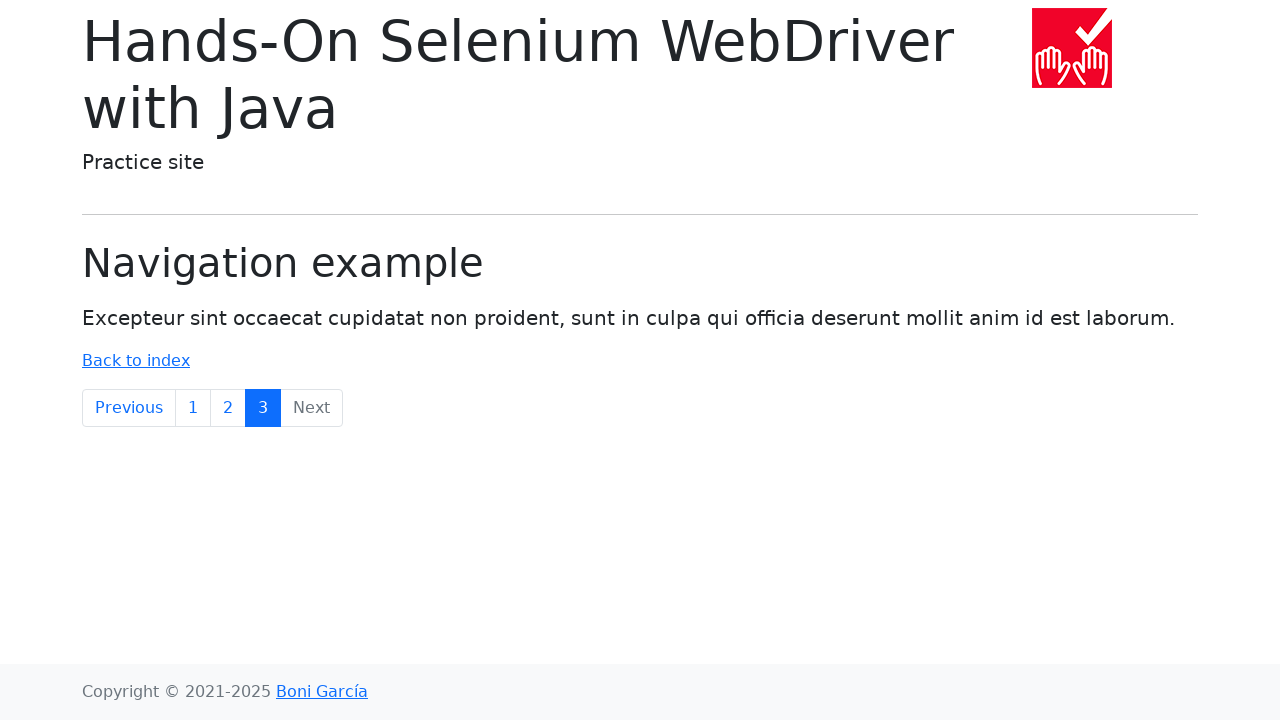

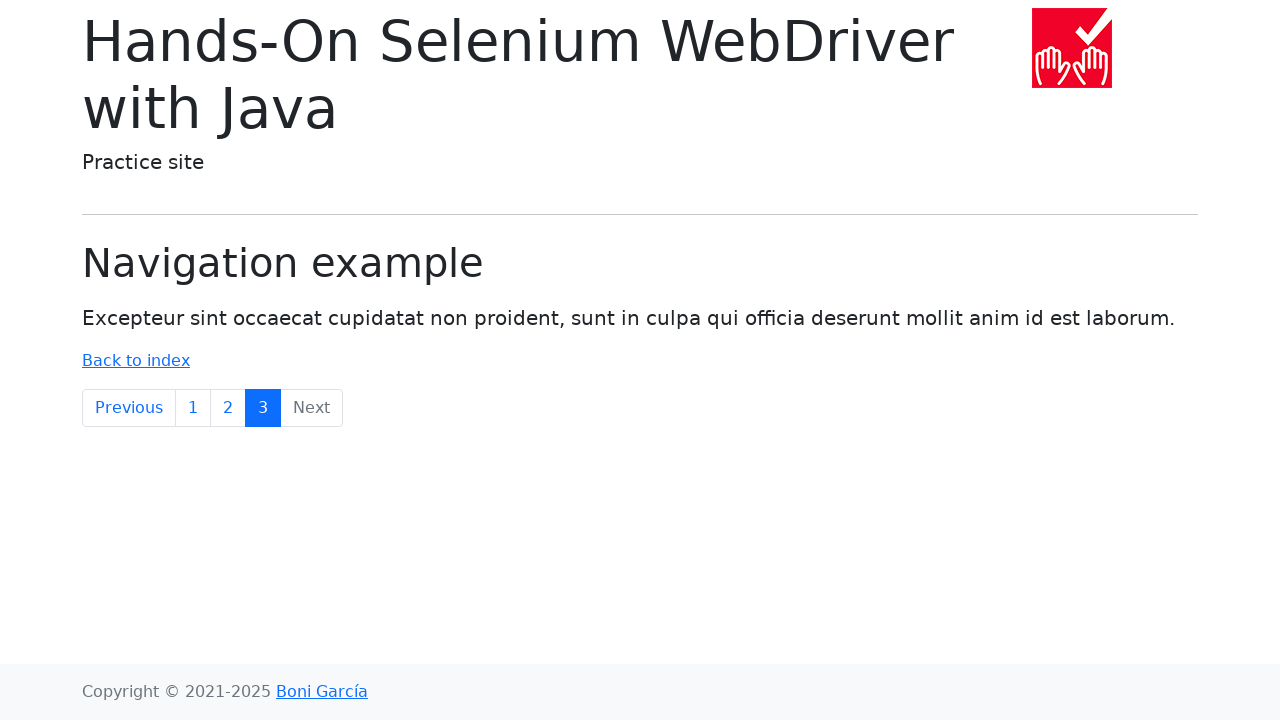